Tests the date picker functionality by selecting a date, filling in a new date value, and verifying the input reflects the selected date.

Starting URL: https://demoqa.com/date-picker

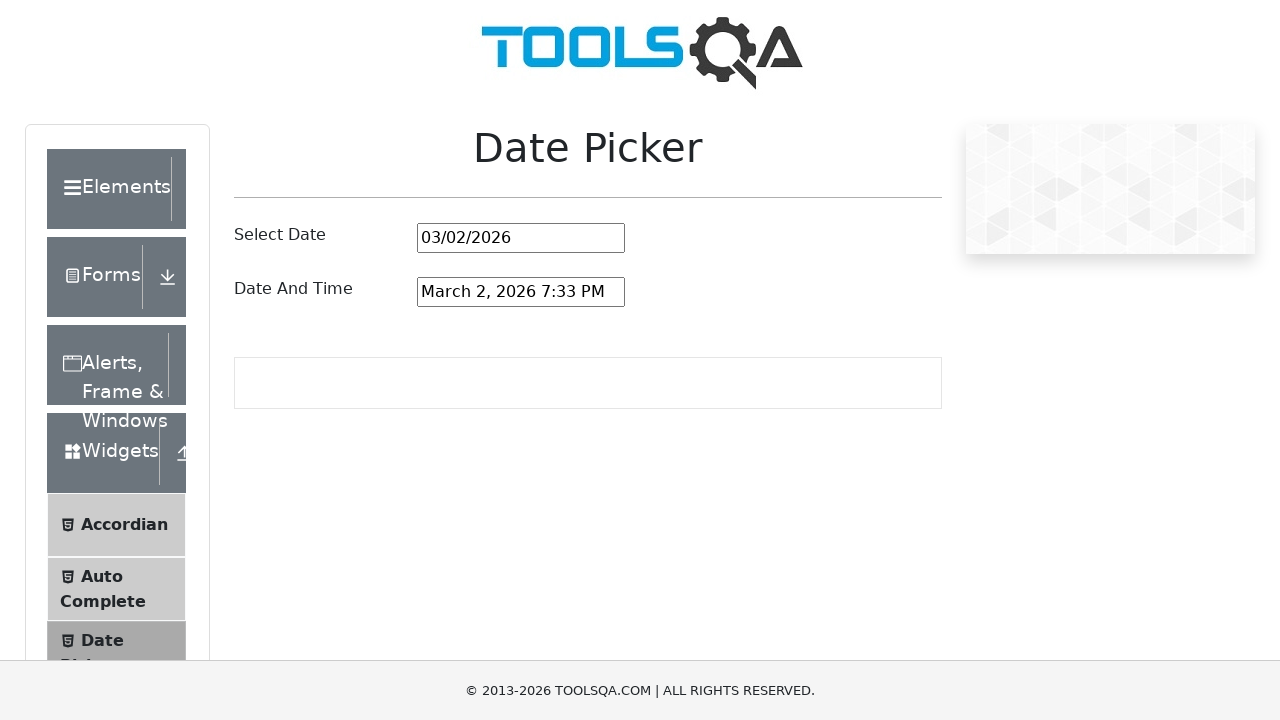

Clicked on date picker input to open it at (521, 238) on #datePickerMonthYearInput
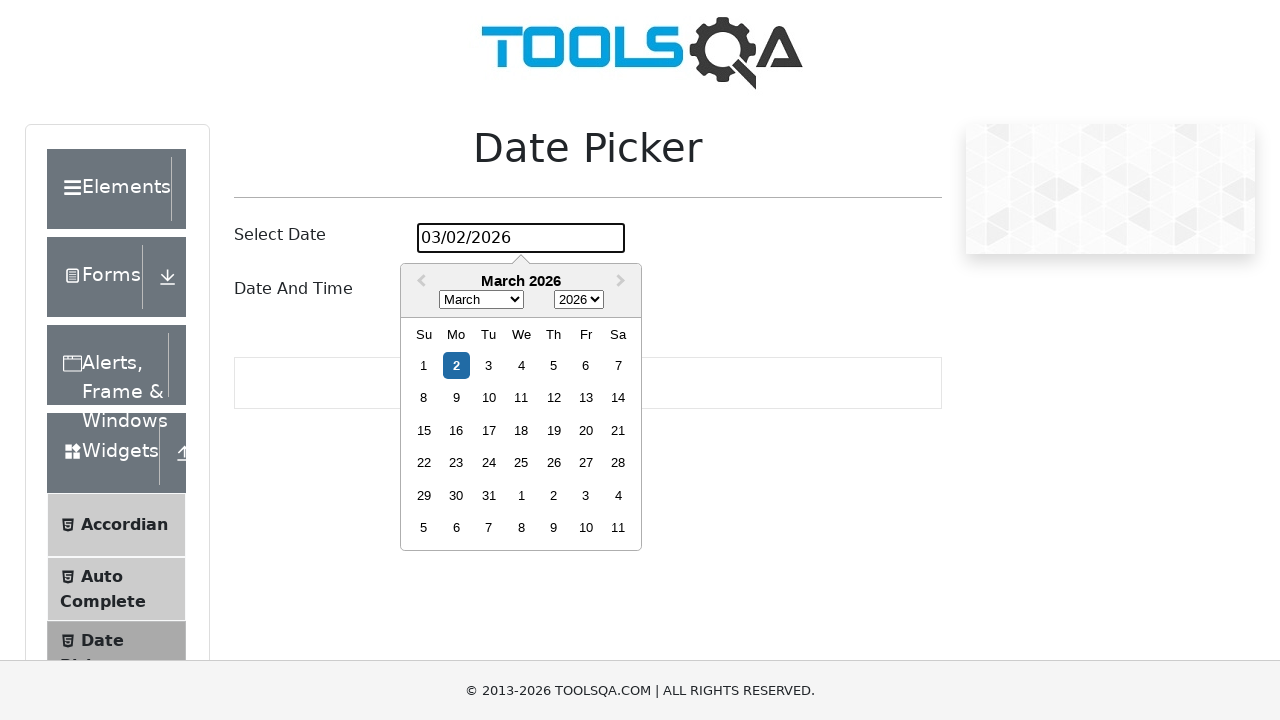

Filled date picker with '03/15/2024' on #datePickerMonthYearInput
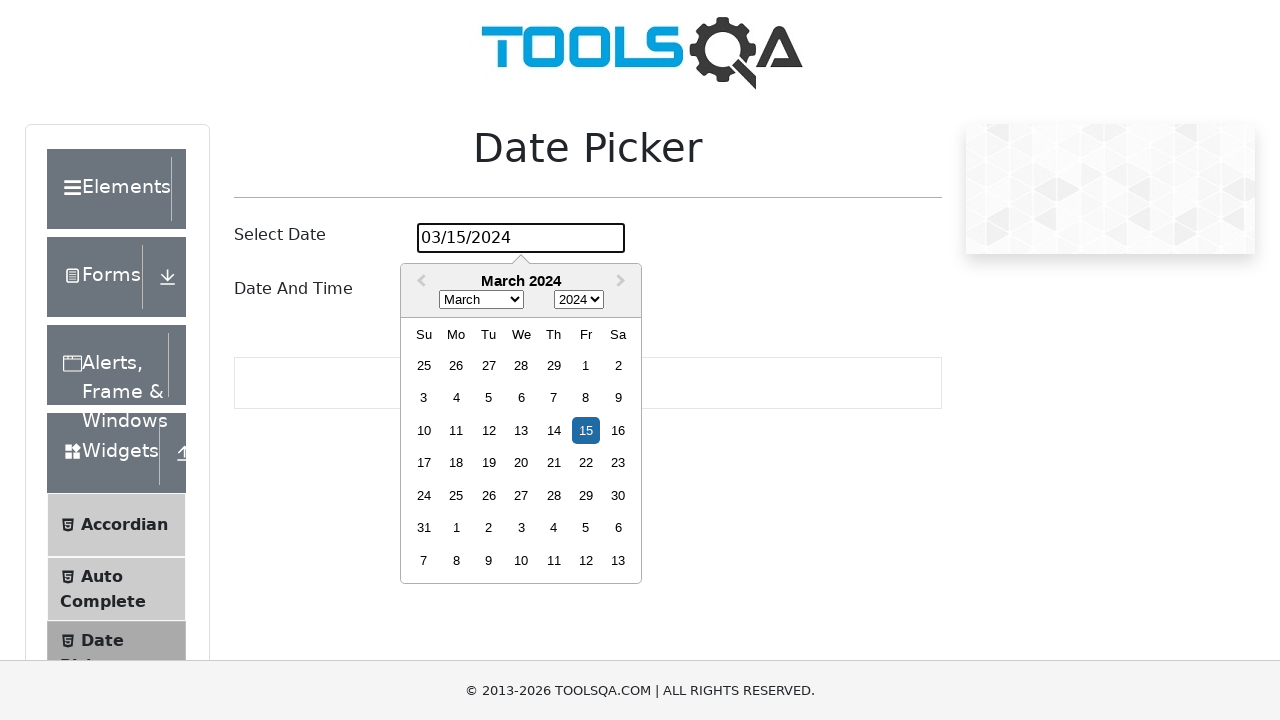

Pressed Enter to confirm date selection on #datePickerMonthYearInput
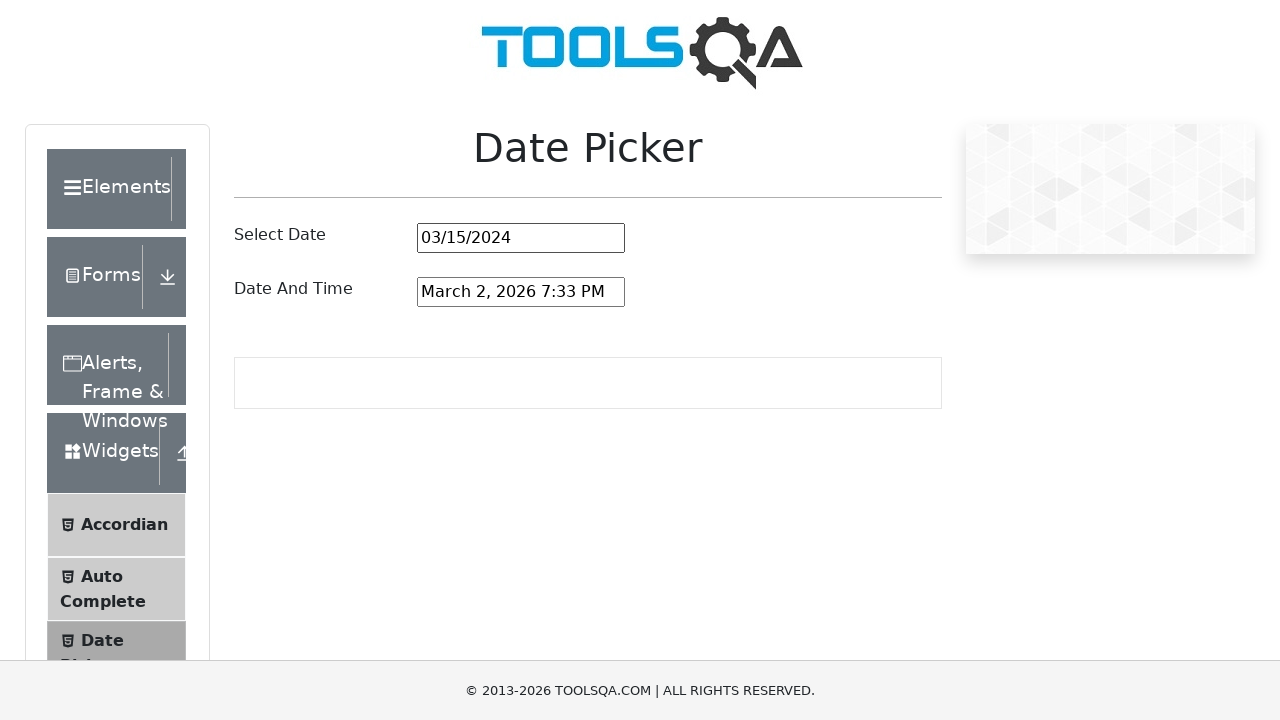

Waited 500ms for date value to update
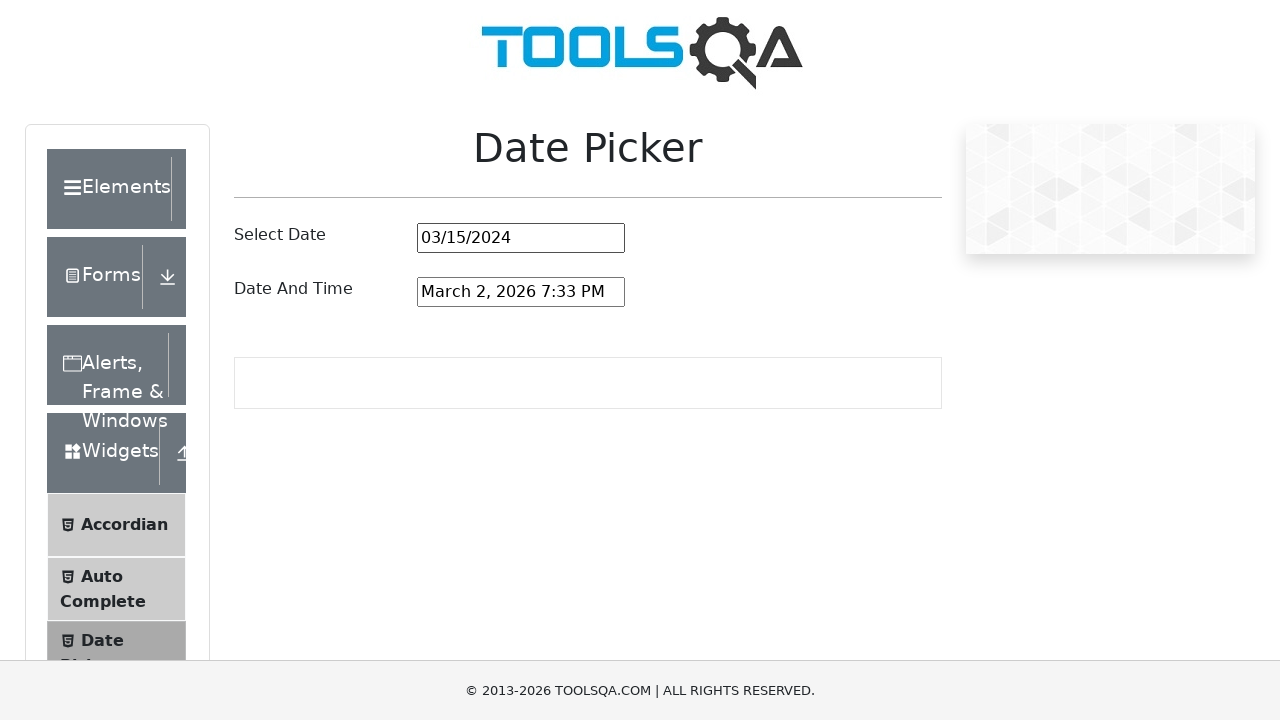

Retrieved date input value from field
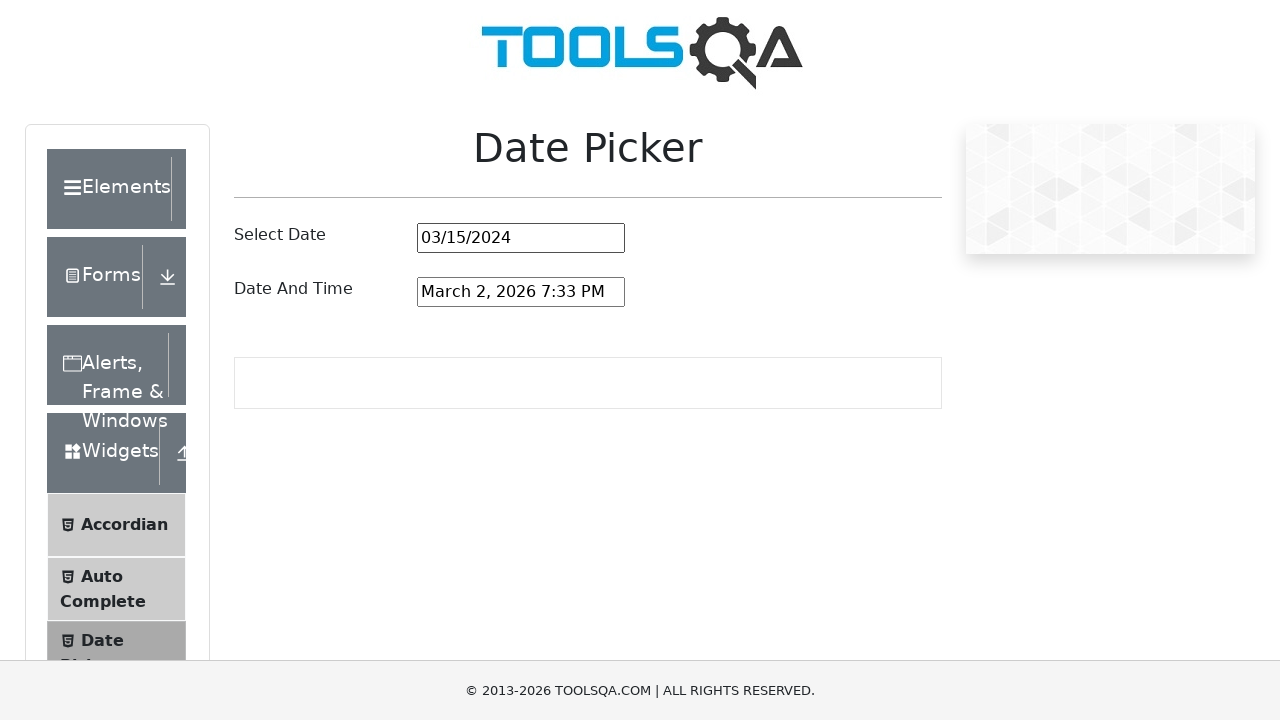

Verified selected date matches expected value '03/15/2024'
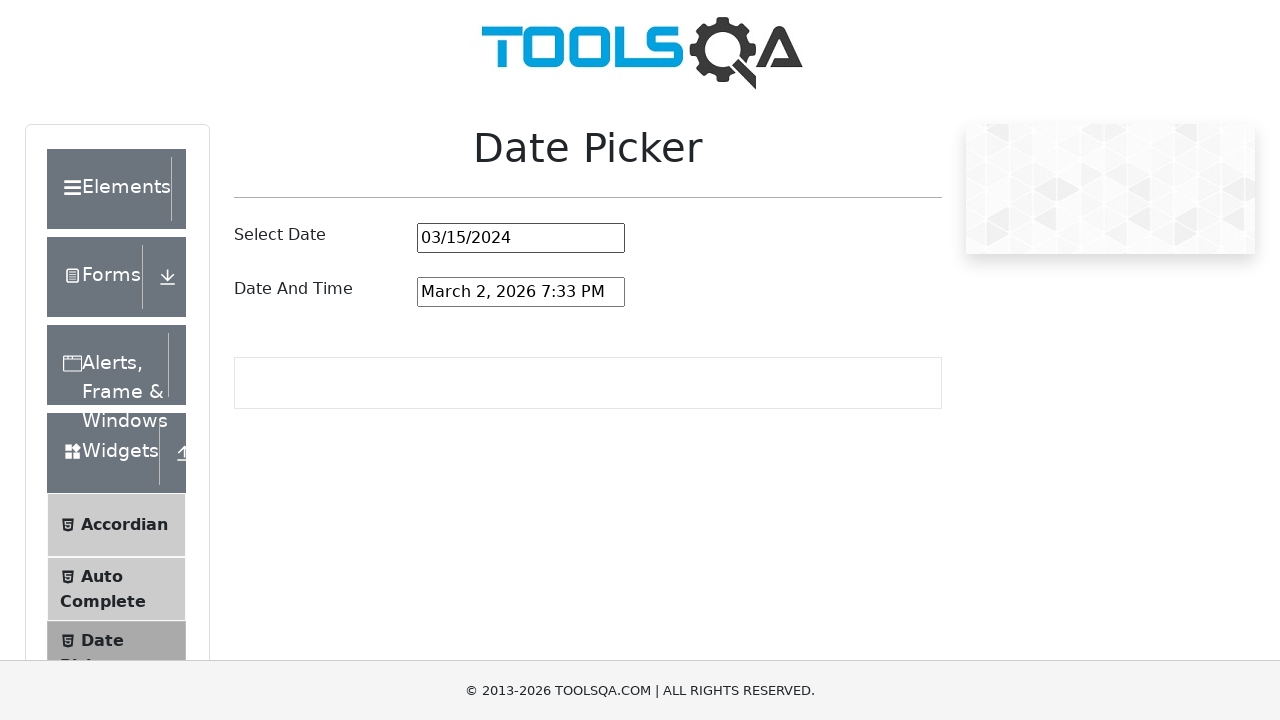

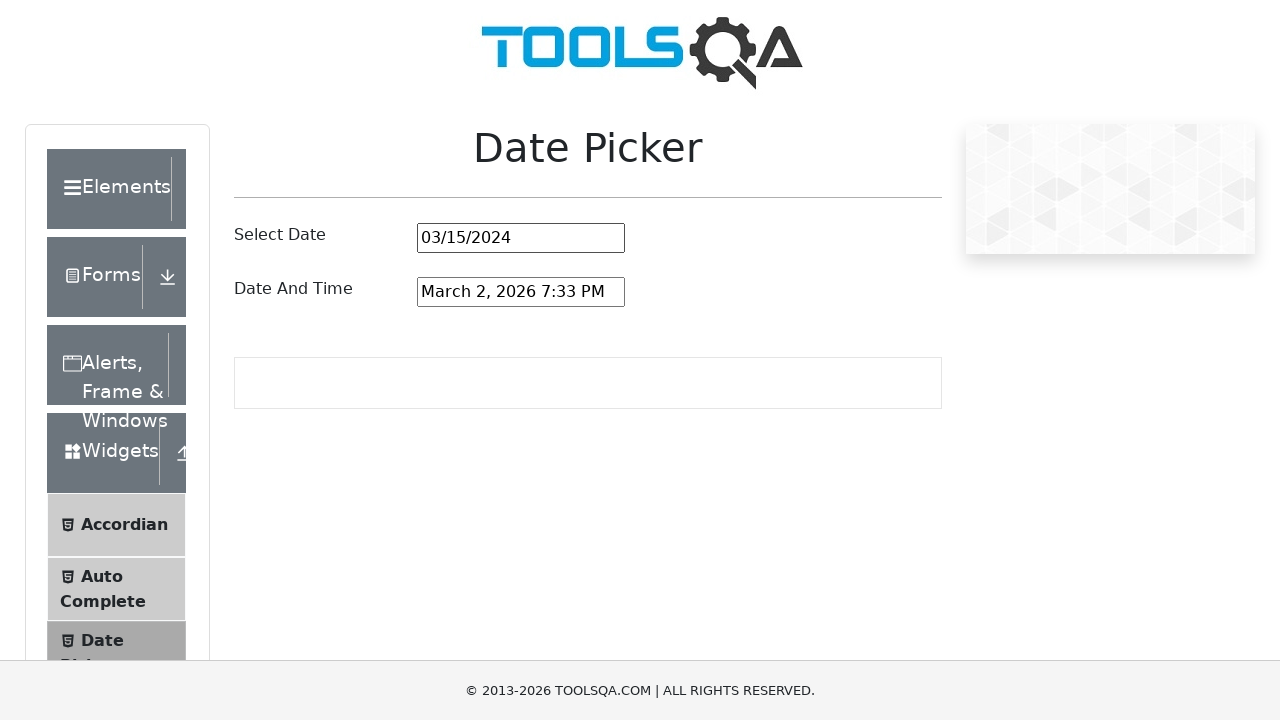